Attempts to add a single character todo and verifies it's not added

Starting URL: https://todomvc.com/examples/react/dist/

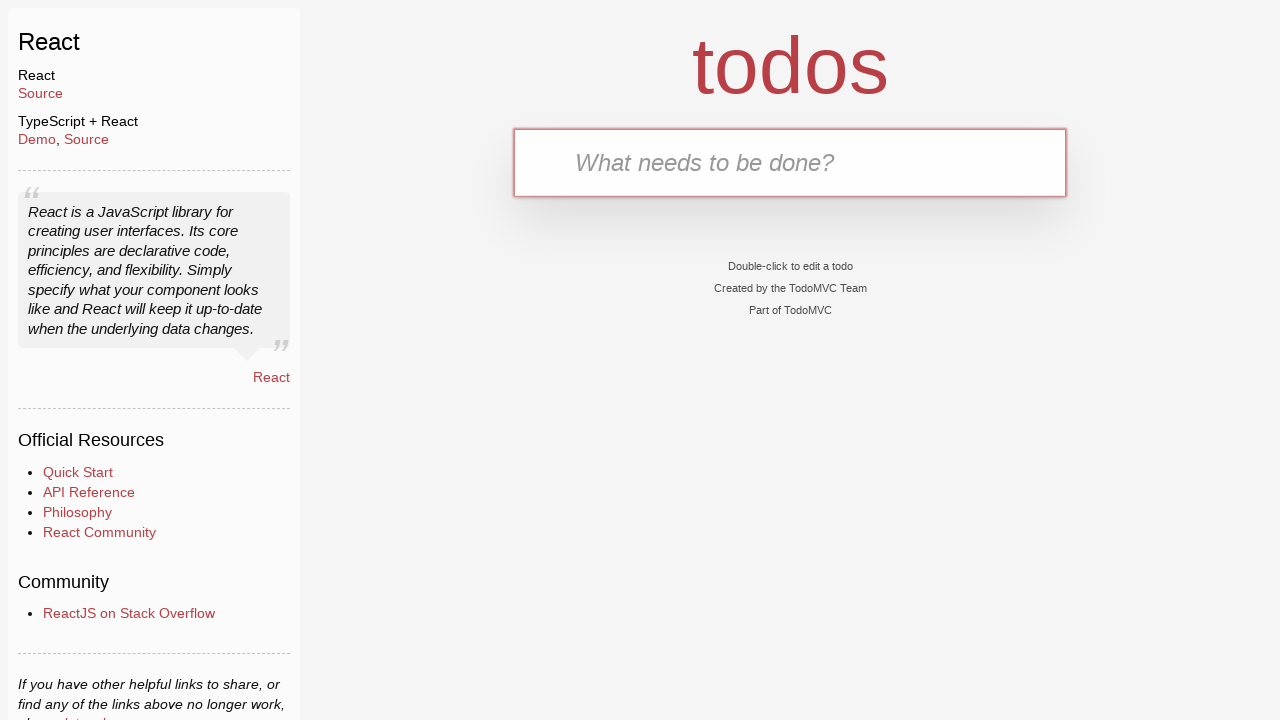

Reloaded the page to reset todo state
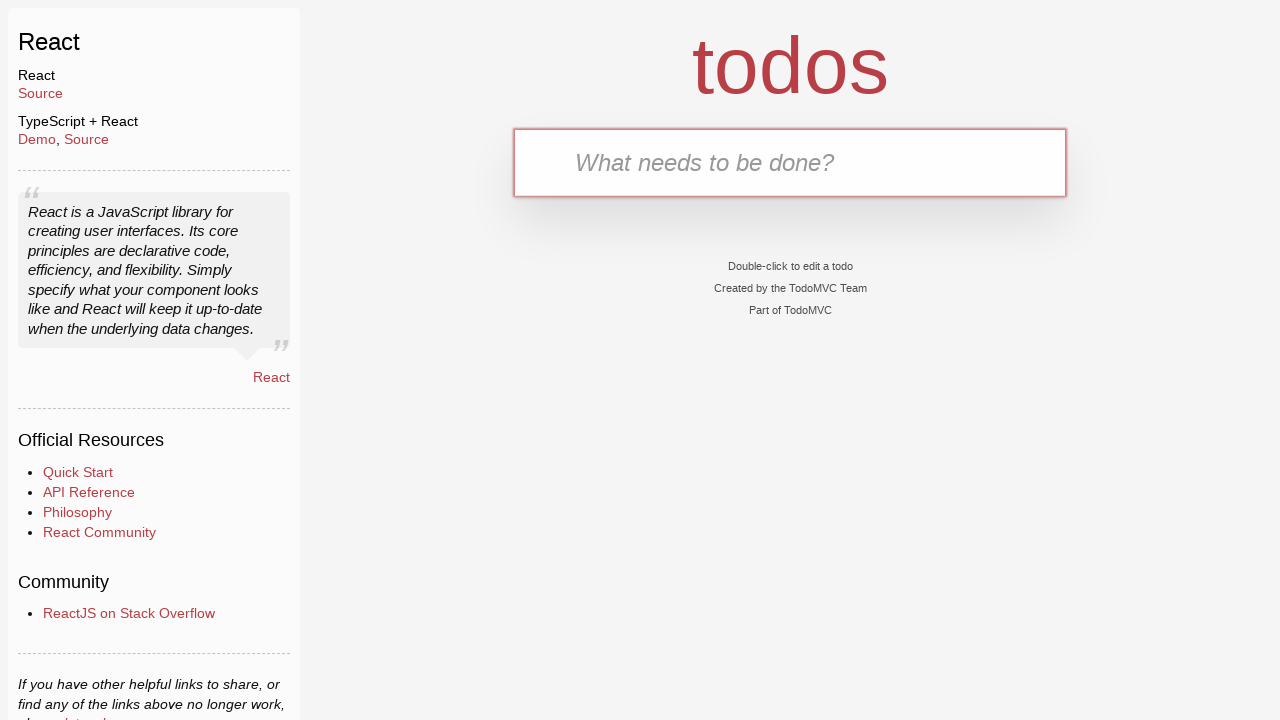

Filled todo input field with single character 'a' on input.new-todo[data-testid='text-input']
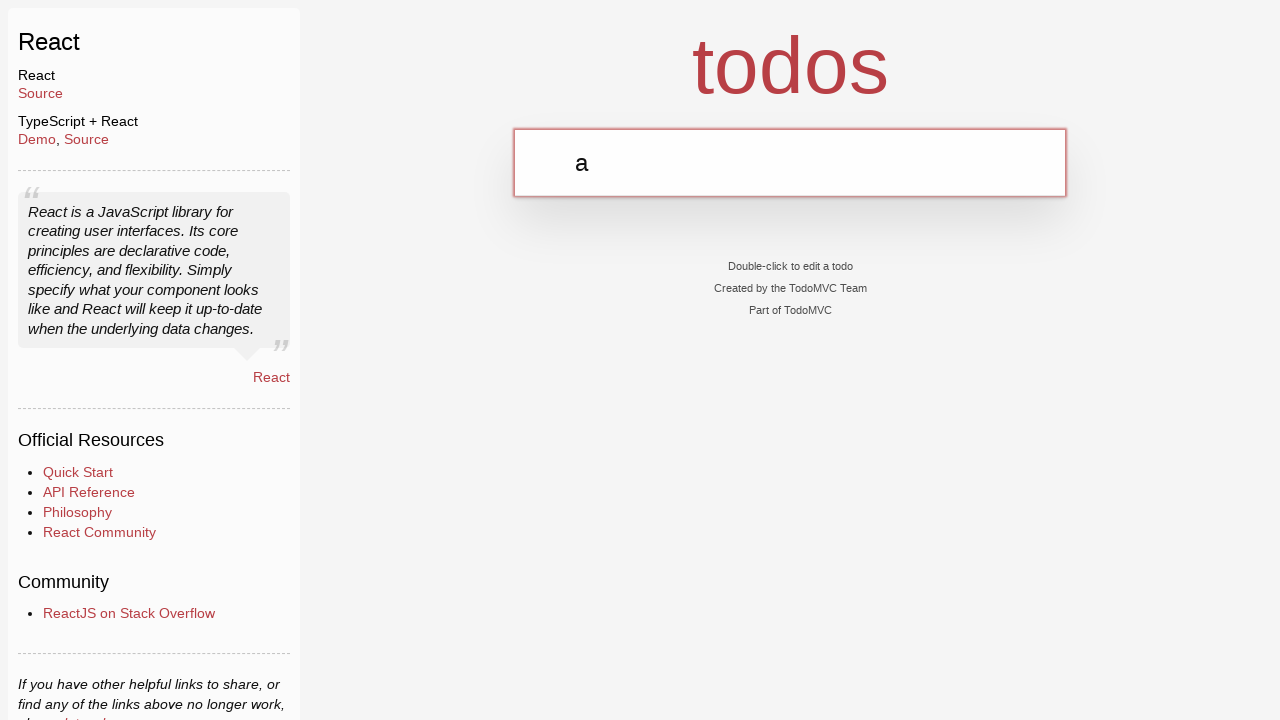

Pressed Enter to attempt adding the single character todo on input.new-todo[data-testid='text-input']
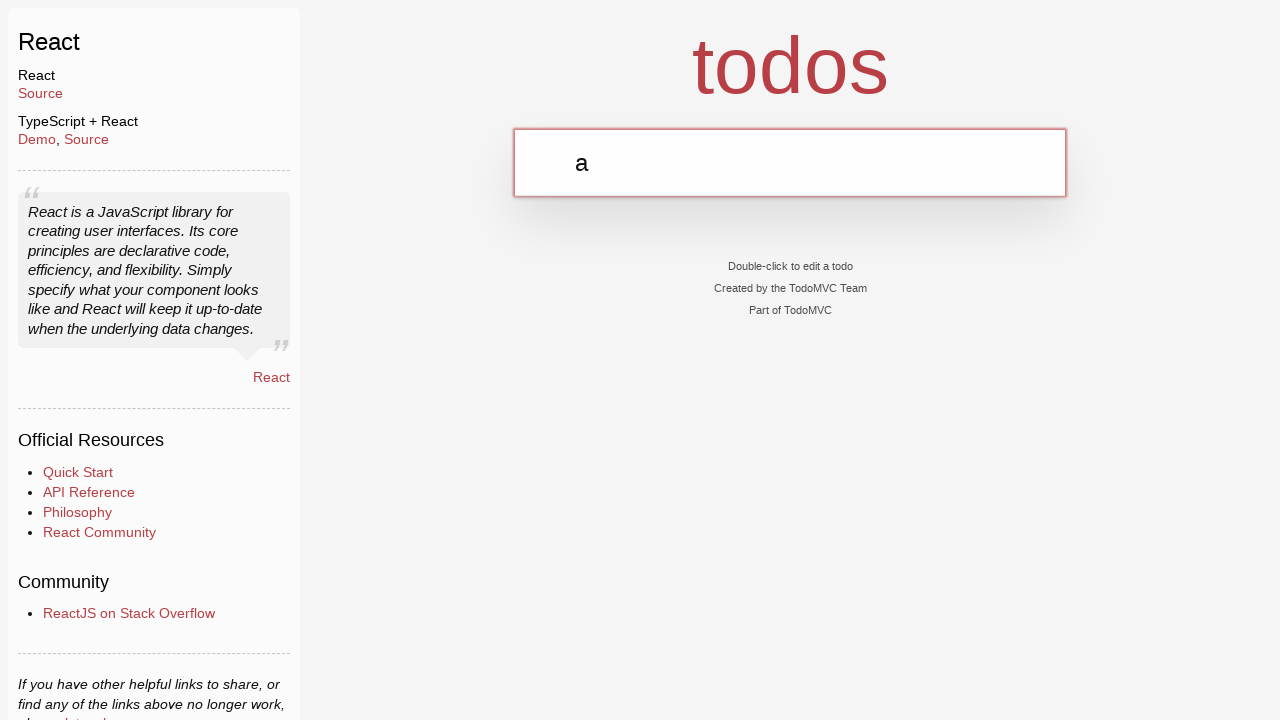

Verified that todo list is not visible (single character rejected)
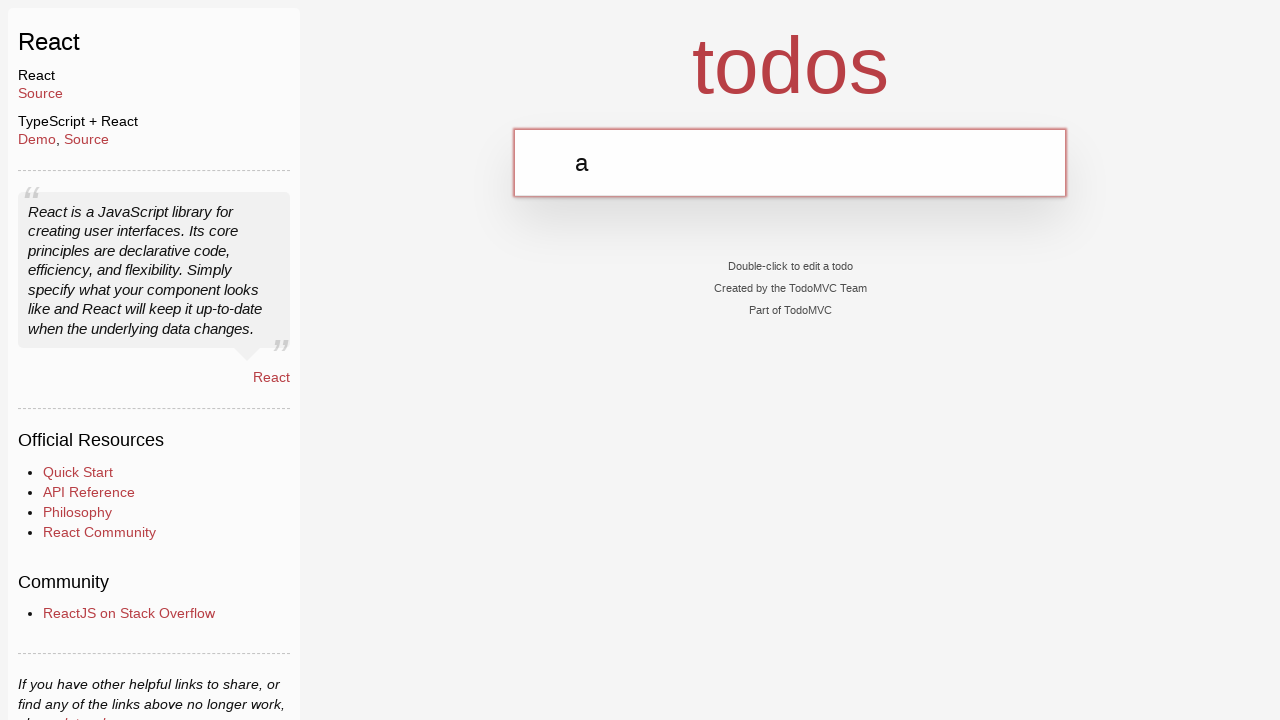

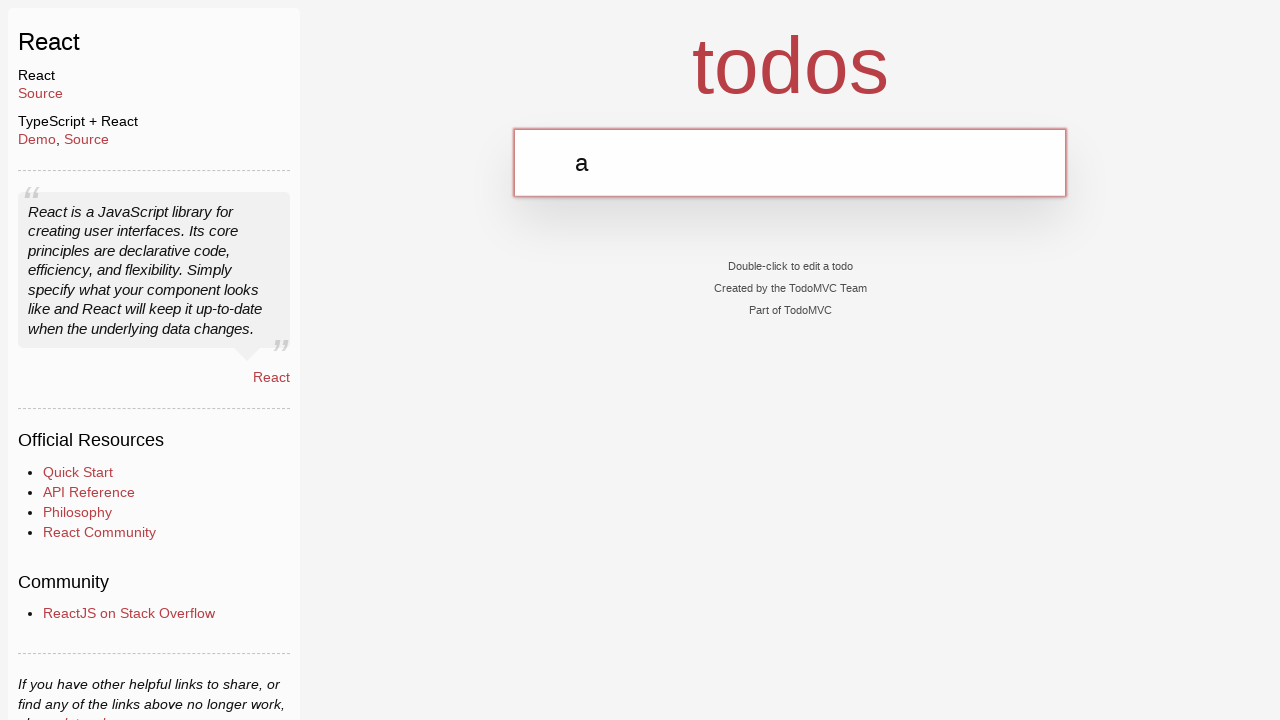